Tests adding multiple todo items to a TodoMVC app by filling the input field and pressing Enter, then verifying the items appear in the list.

Starting URL: https://demo.playwright.dev/todomvc

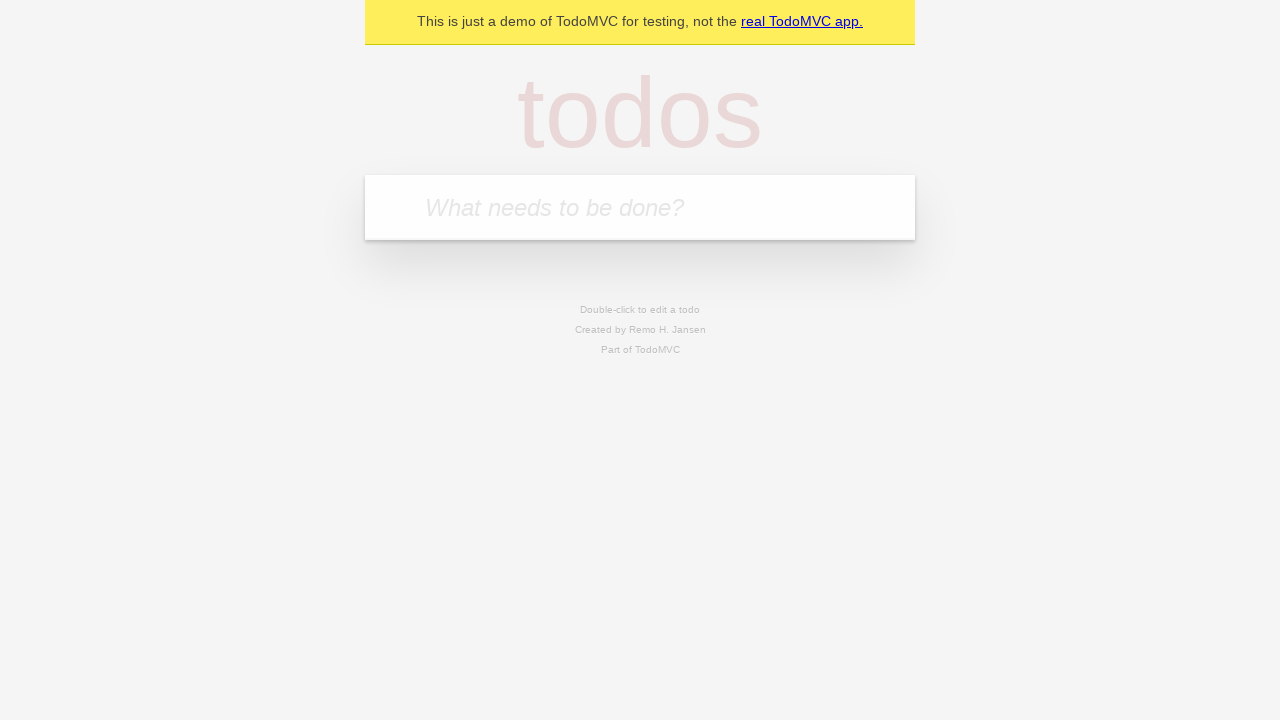

Located the todo input field with placeholder 'What needs to be done?'
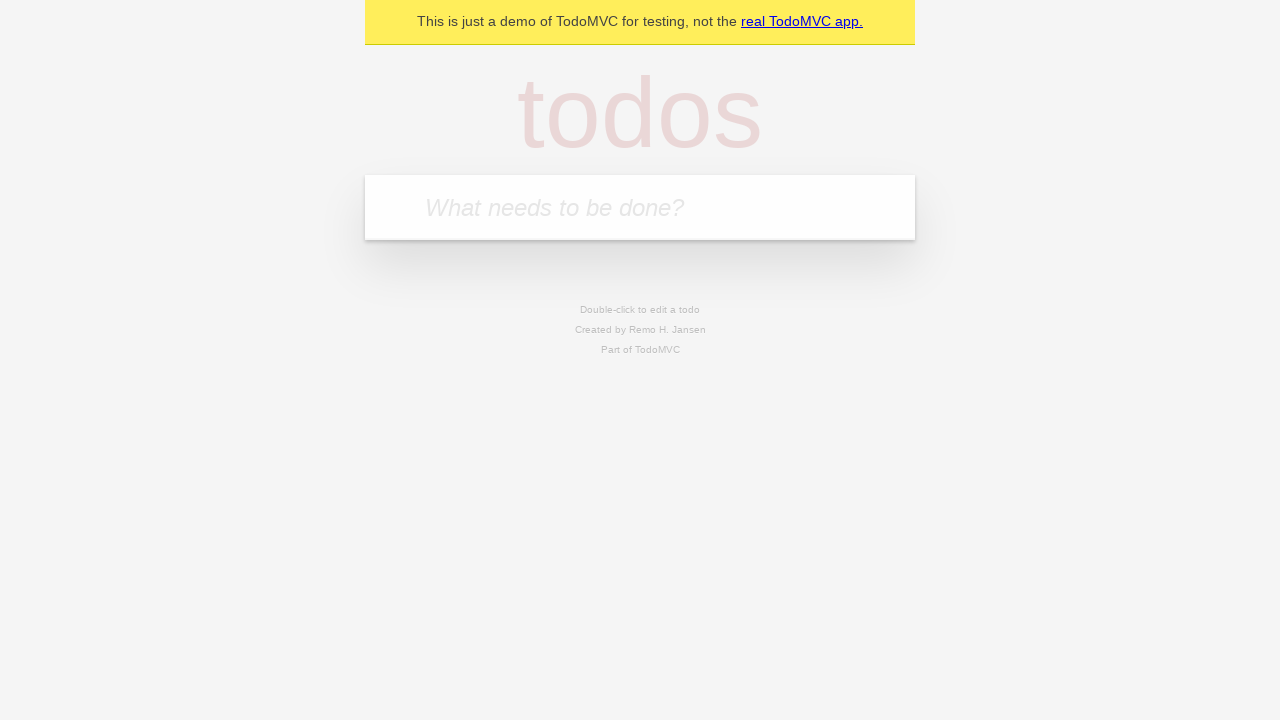

Filled todo input with 'buy some cheese' on internal:attr=[placeholder="What needs to be done?"i]
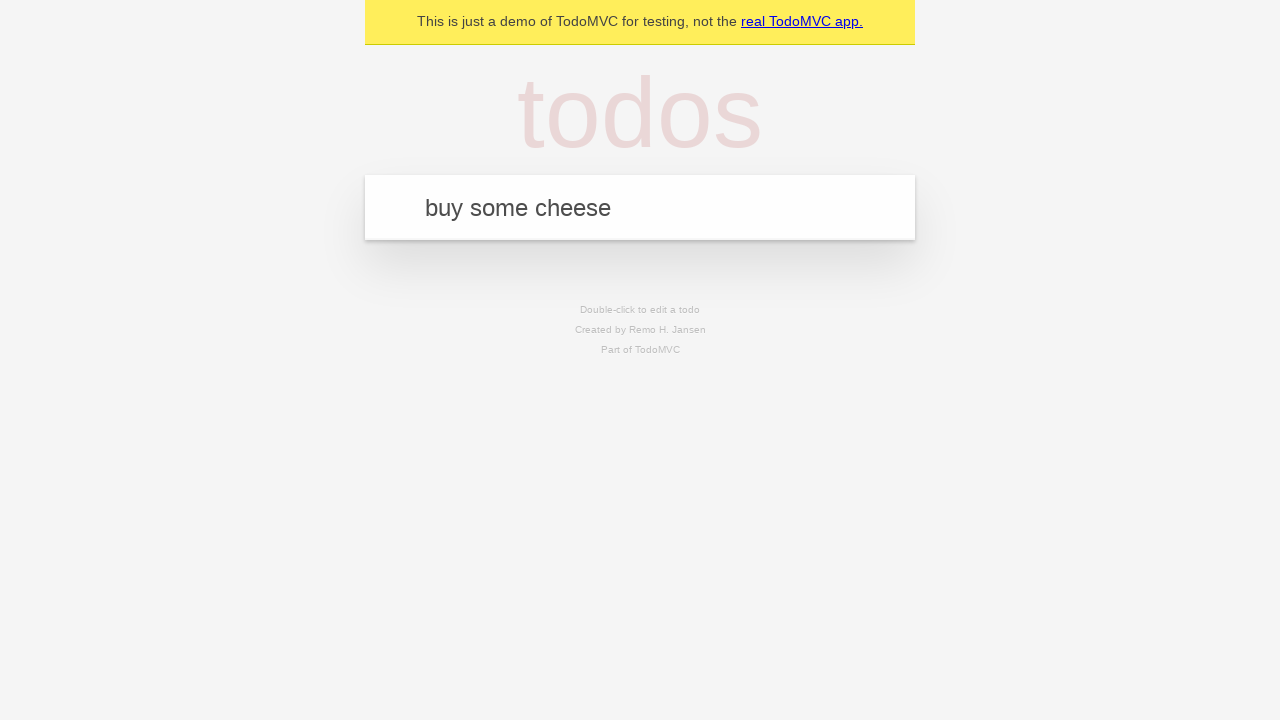

Pressed Enter to add first todo item on internal:attr=[placeholder="What needs to be done?"i]
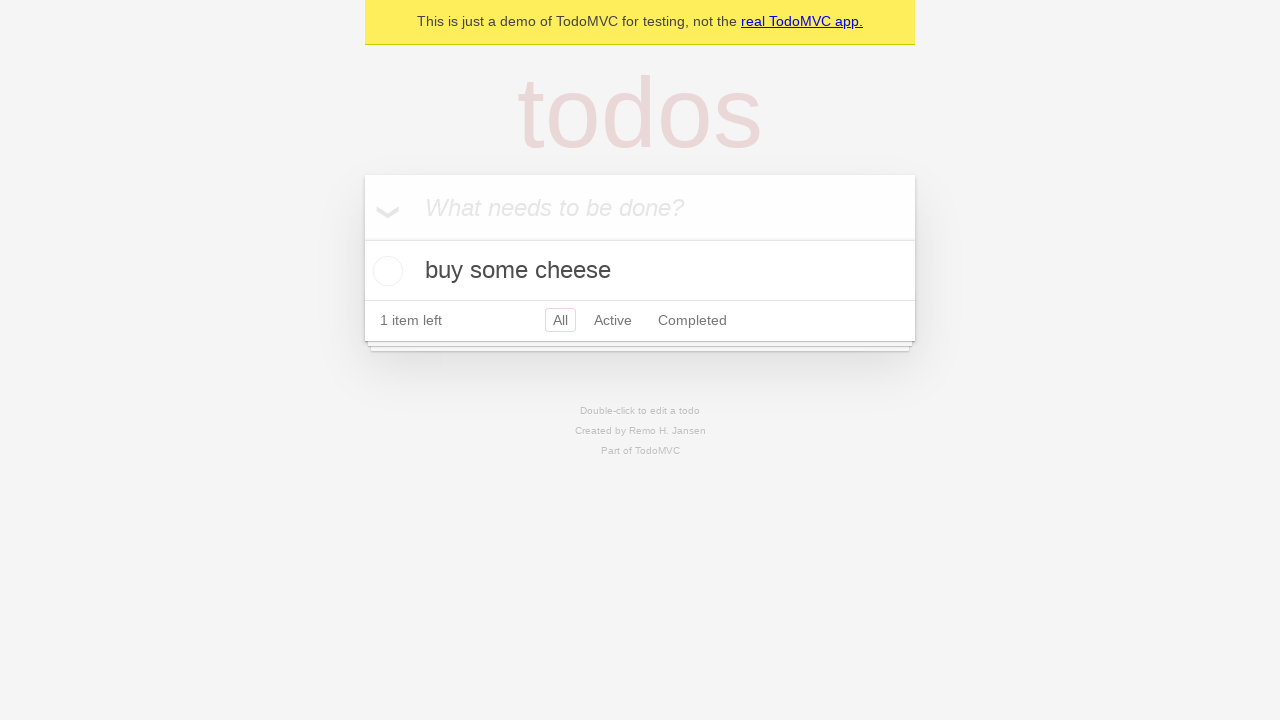

First todo item appeared in the list
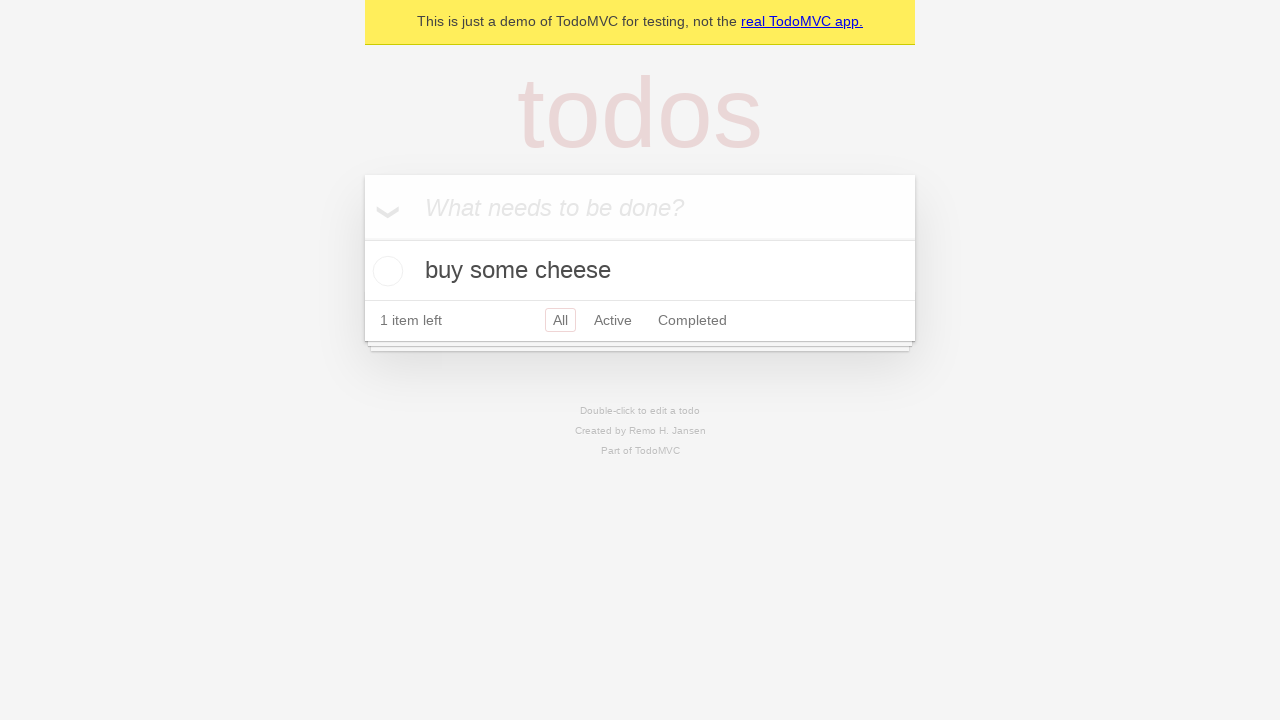

Filled todo input with 'feed the cat' on internal:attr=[placeholder="What needs to be done?"i]
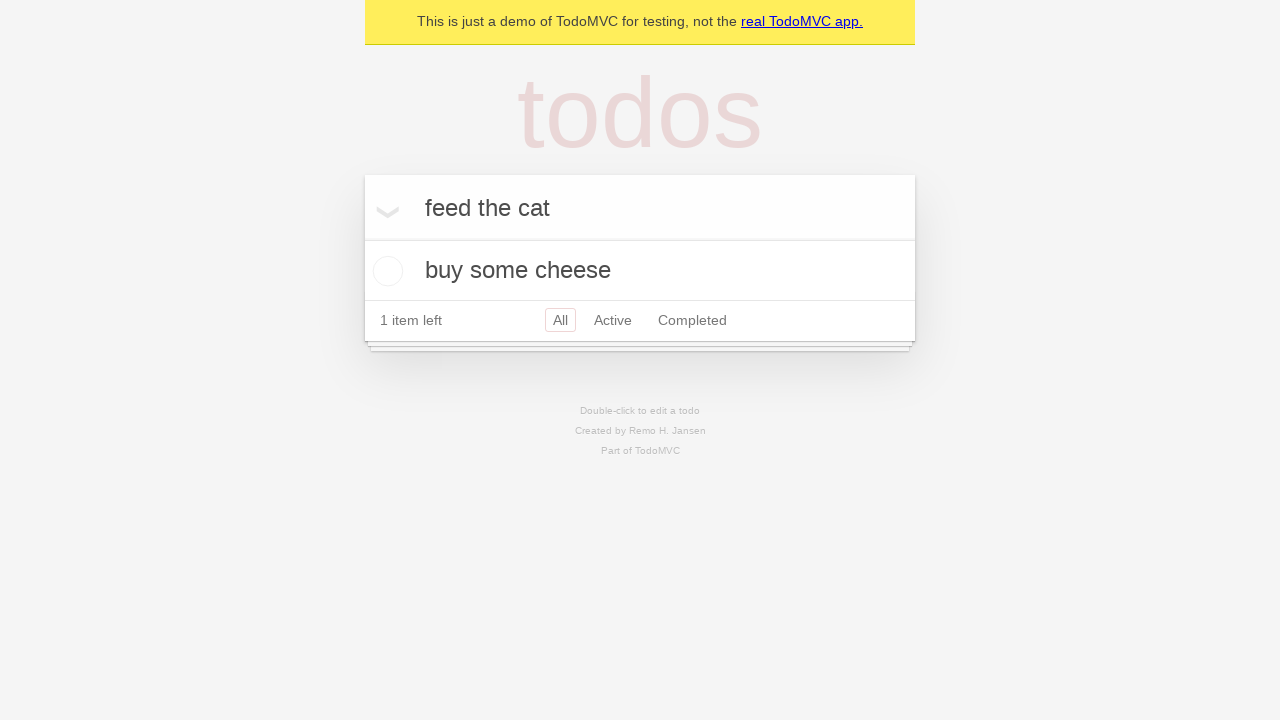

Pressed Enter to add second todo item on internal:attr=[placeholder="What needs to be done?"i]
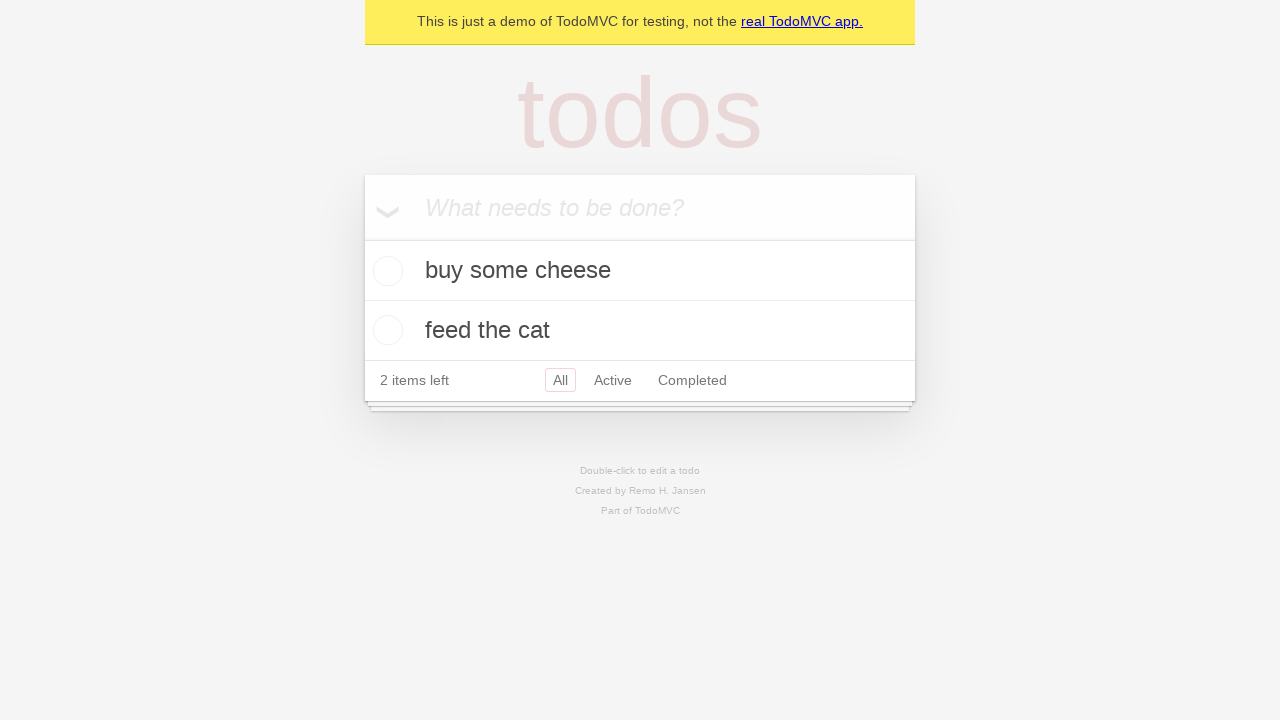

Second todo item appeared in the list
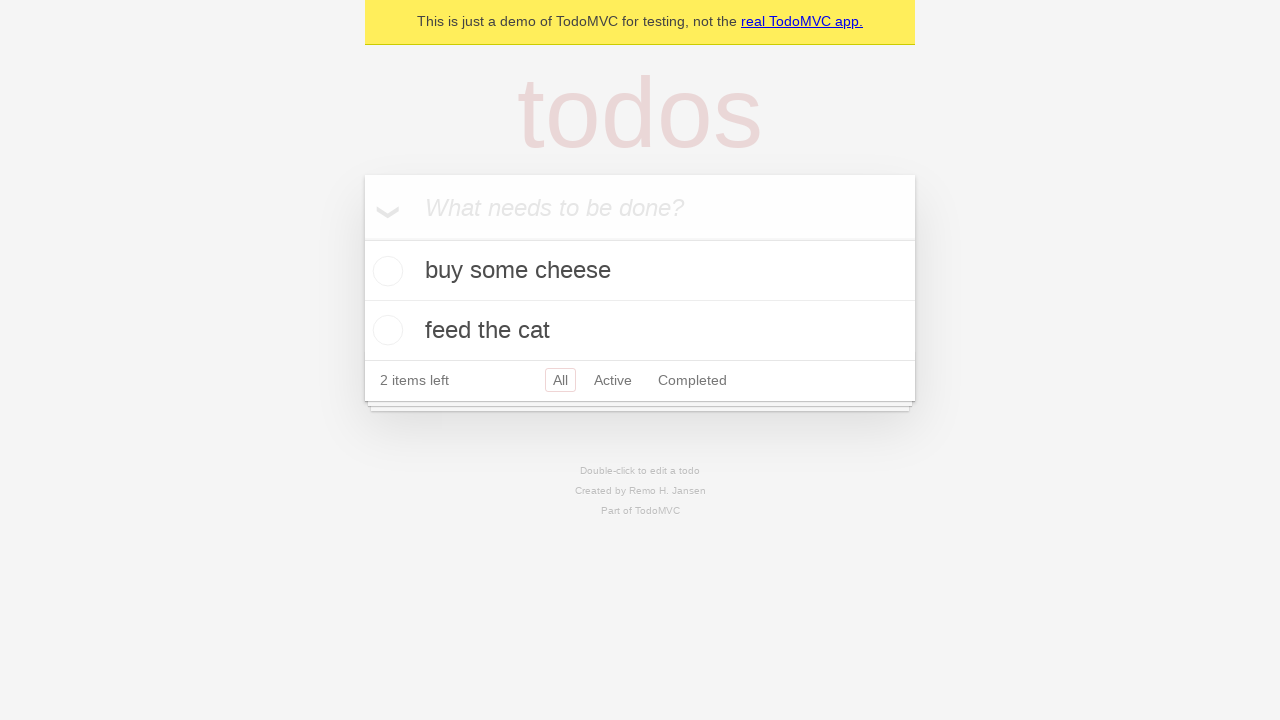

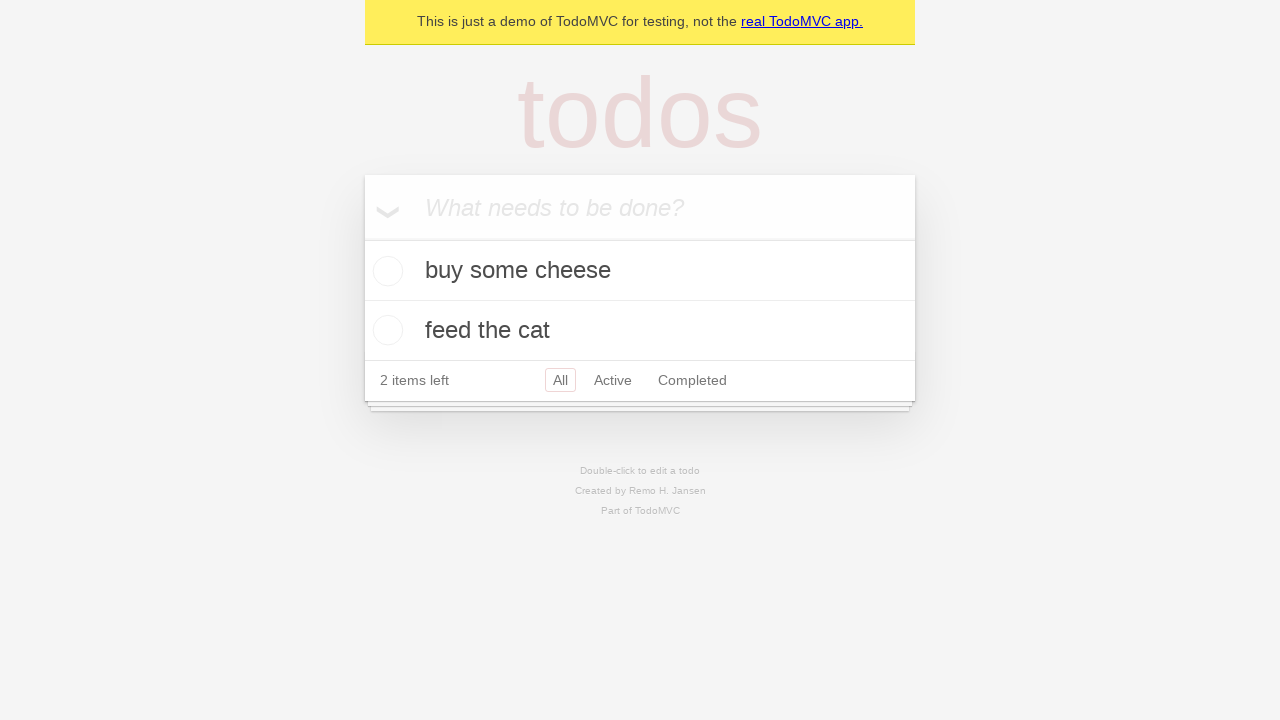